Tests clicking on the user icon and verifies that a dropdown menu appears

Starting URL: http://speak-ukrainian.eastus2.cloudapp.azure.com/dev/

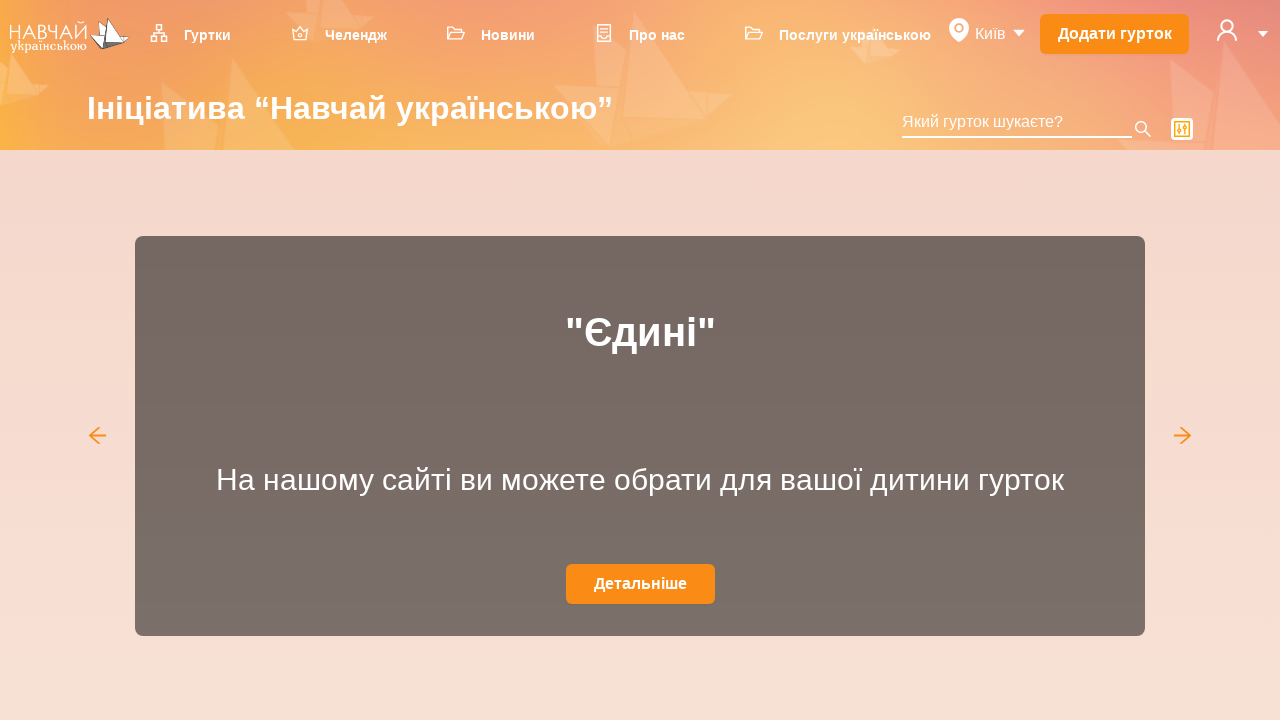

Clicked on user icon at (1227, 30) on svg[data-icon='user']
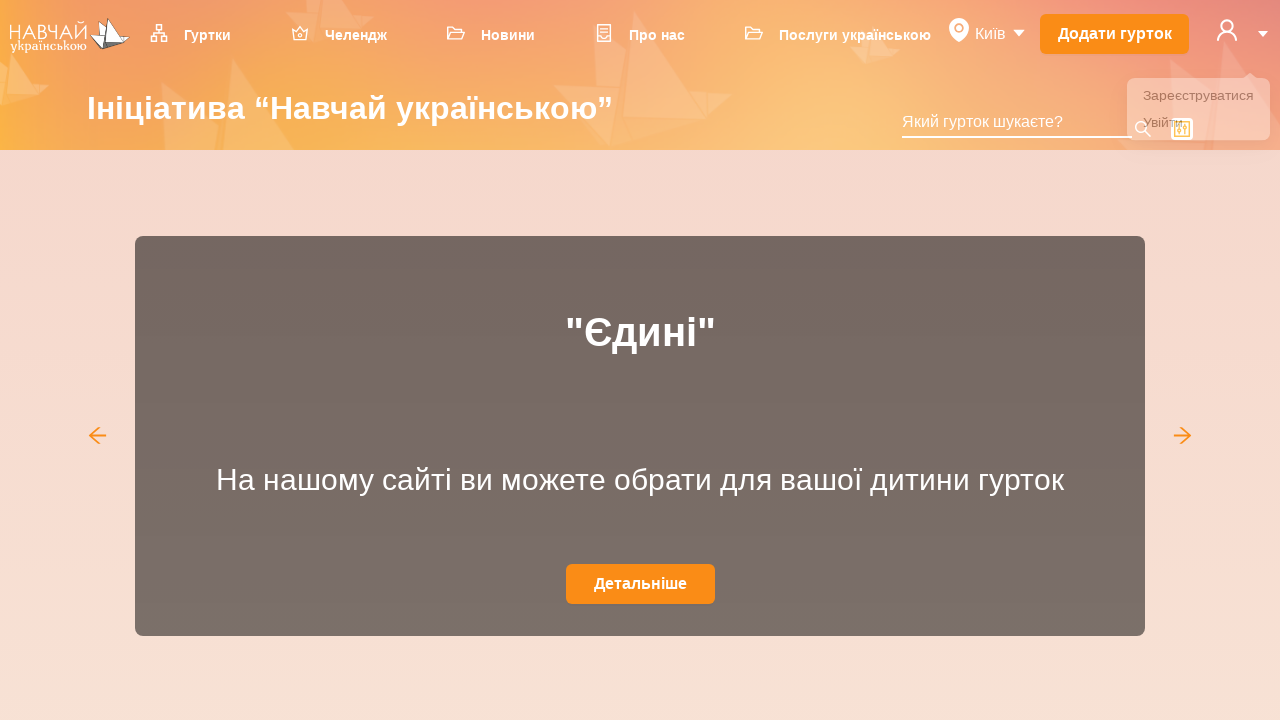

Dropdown menu appeared
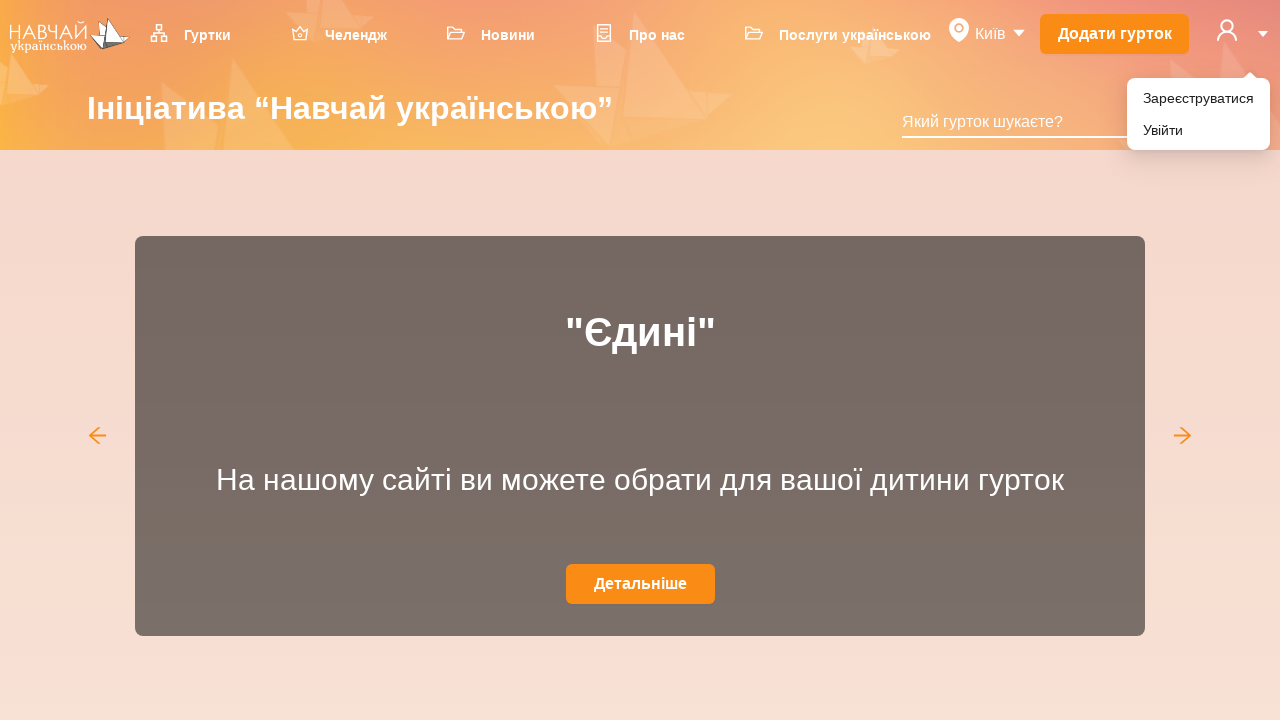

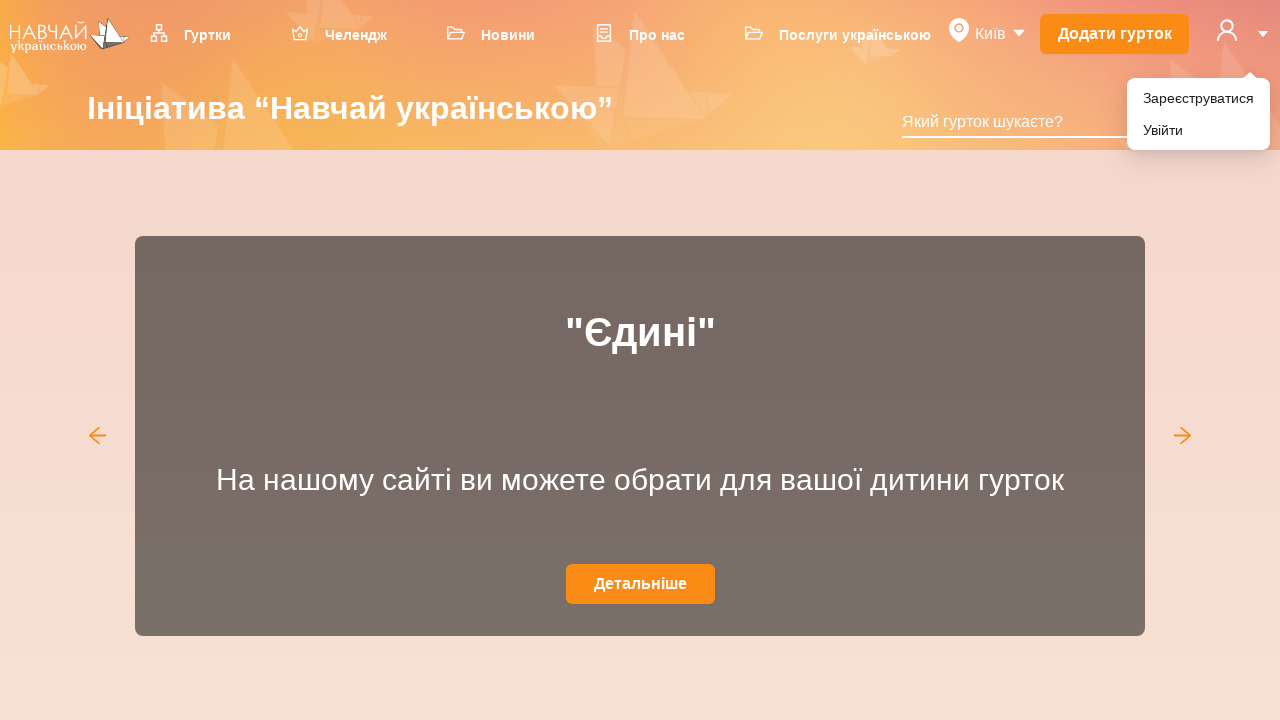